Tests a registration form by filling in required fields (first name, last name, email) and submitting to verify successful registration

Starting URL: https://suninjuly.github.io/registration1.html

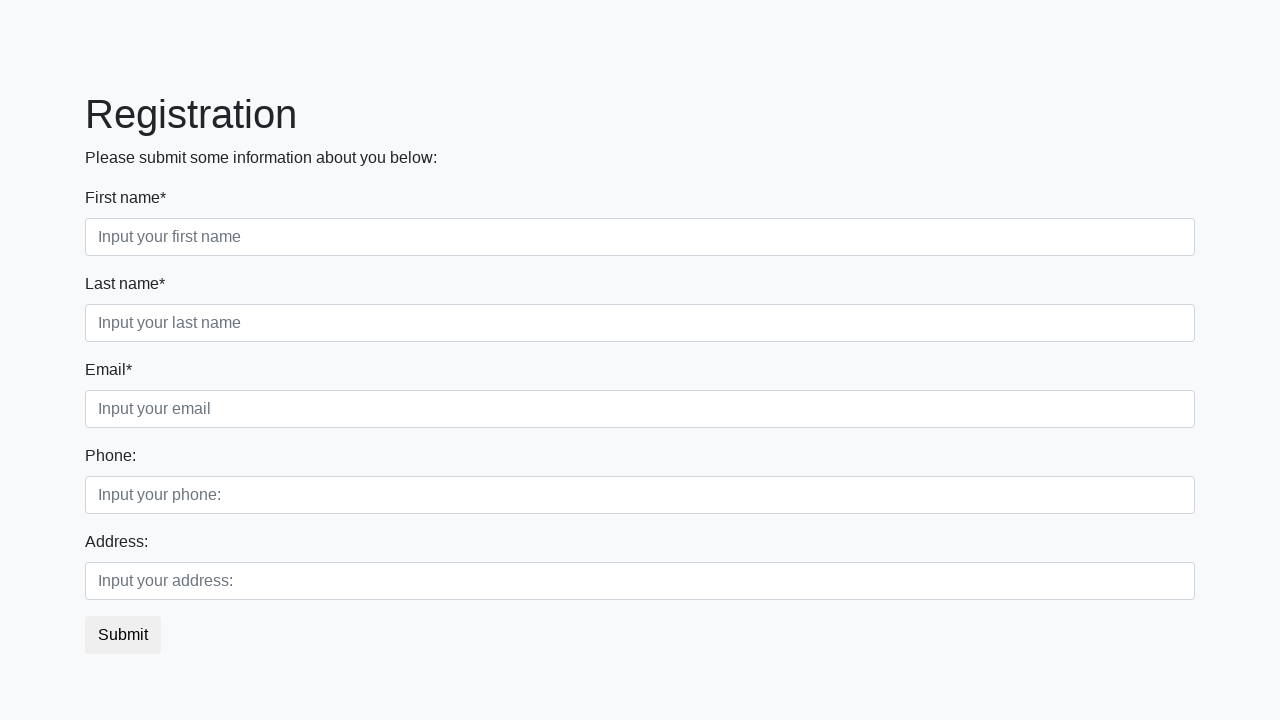

Filled first name field with 'Boris' on .first_block .form-control.first
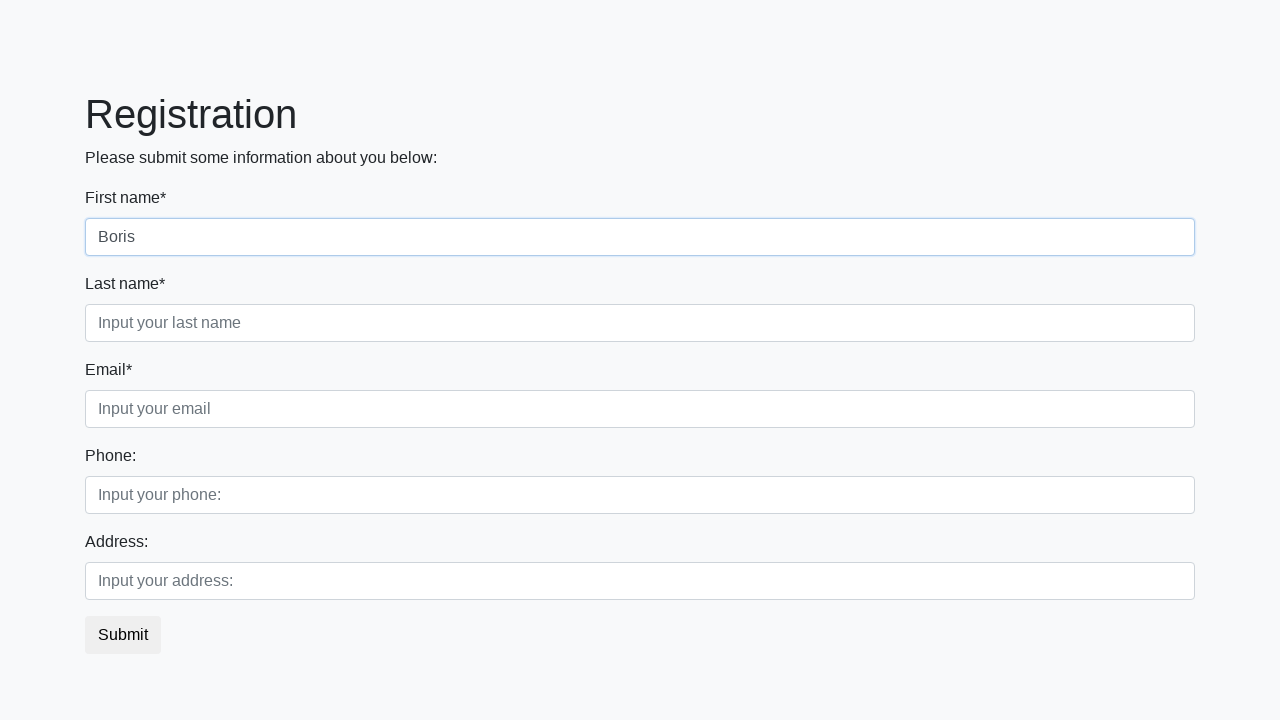

Filled last name field with 'Zatulovskiy' on .first_block .form-control.second
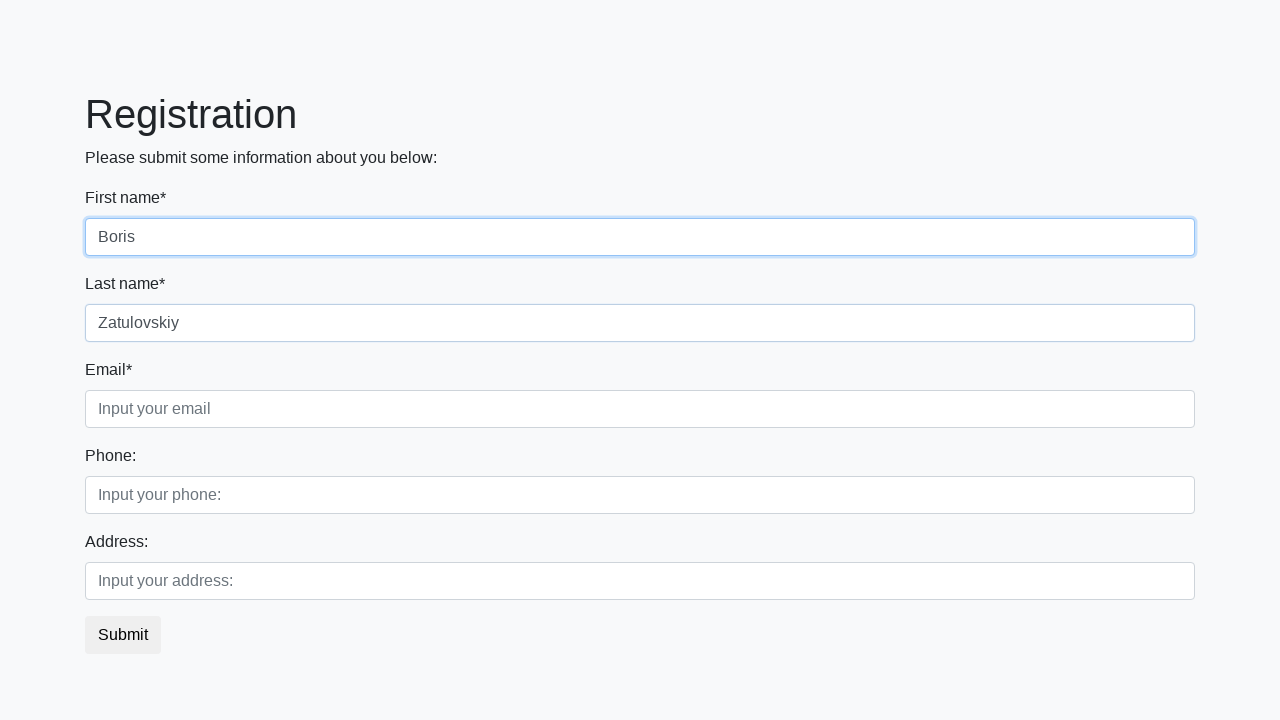

Filled email field with 'zatulovskiy@mail.ru' on .first_block .form-control.third
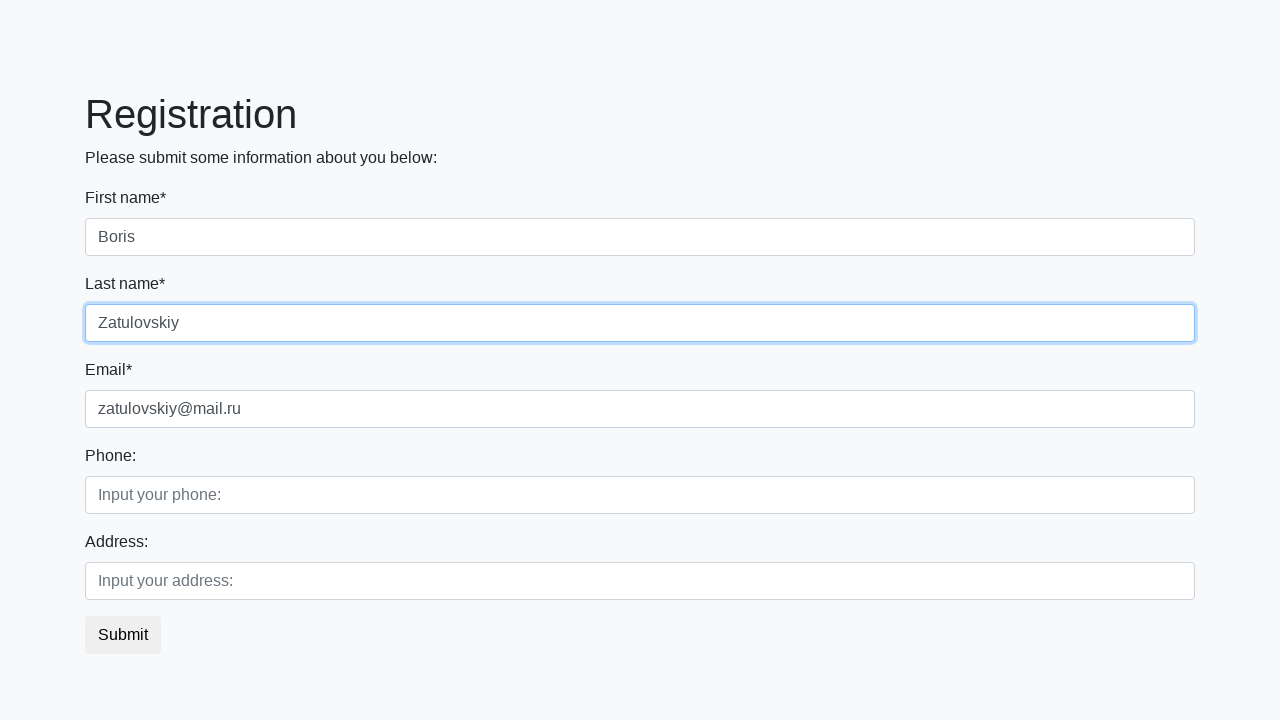

Clicked submit button to register at (123, 635) on button.btn
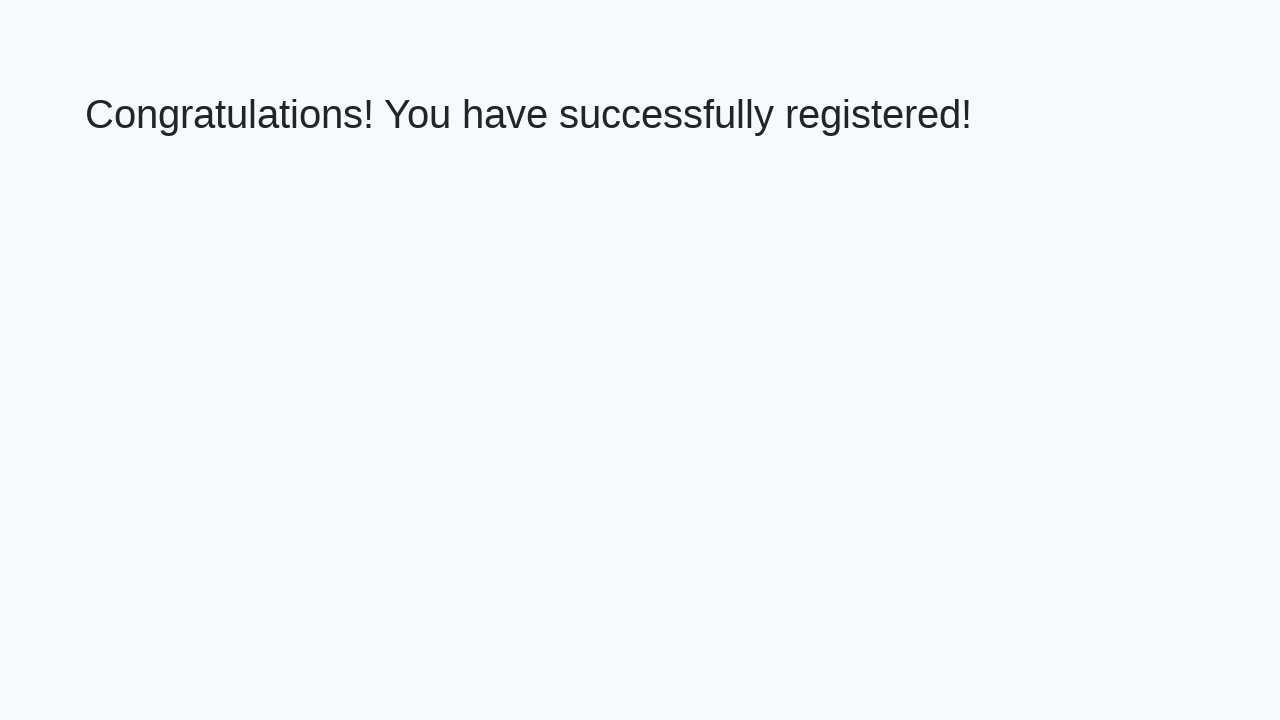

Success message heading loaded
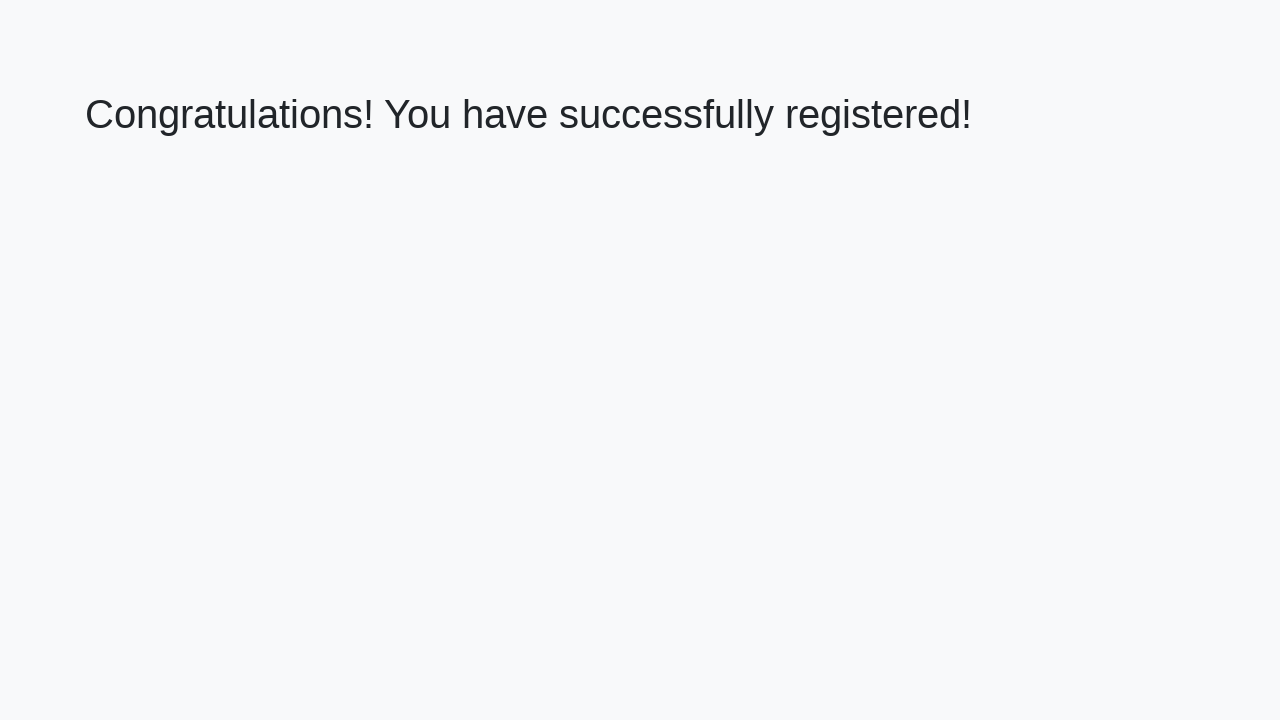

Retrieved success message text
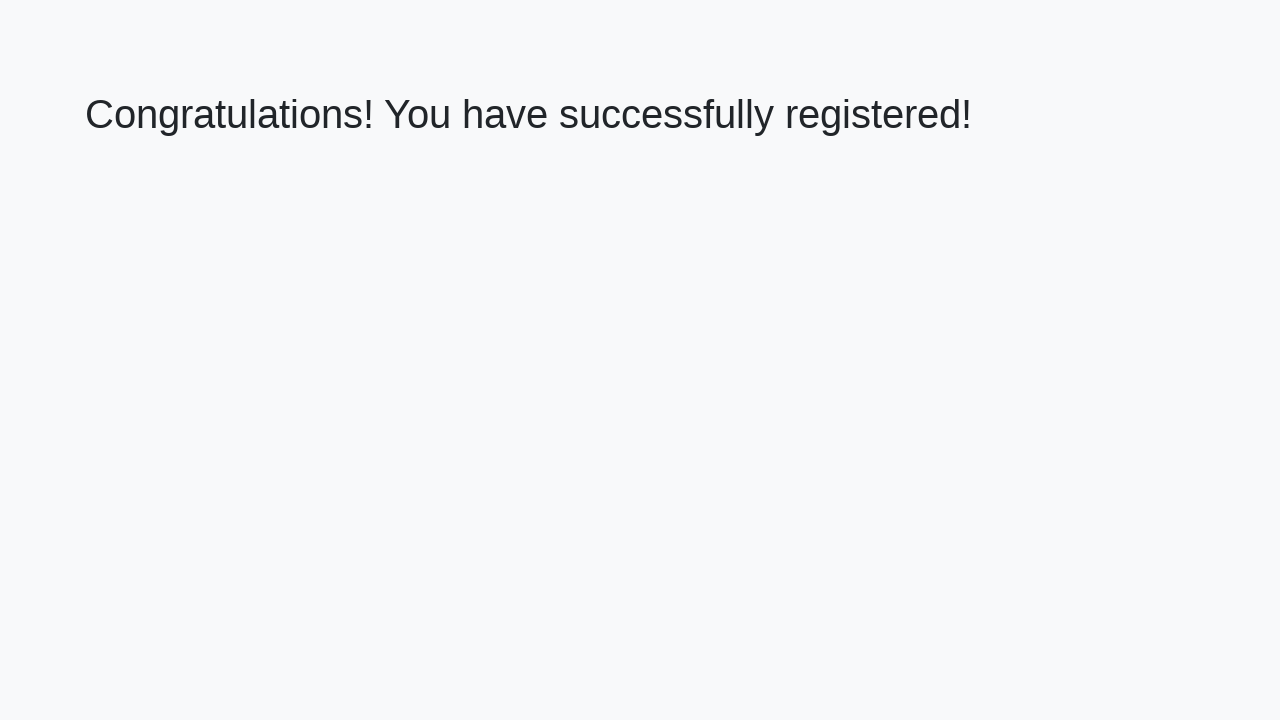

Verified success message: 'Congratulations! You have successfully registered!'
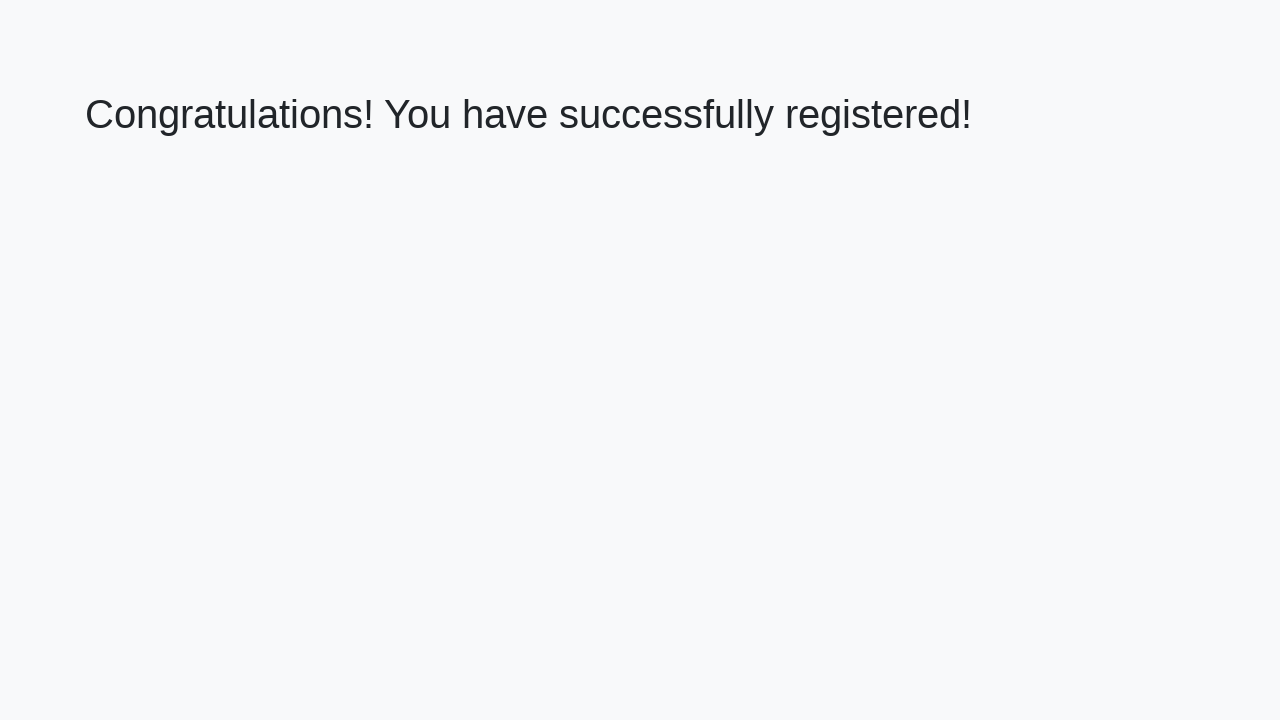

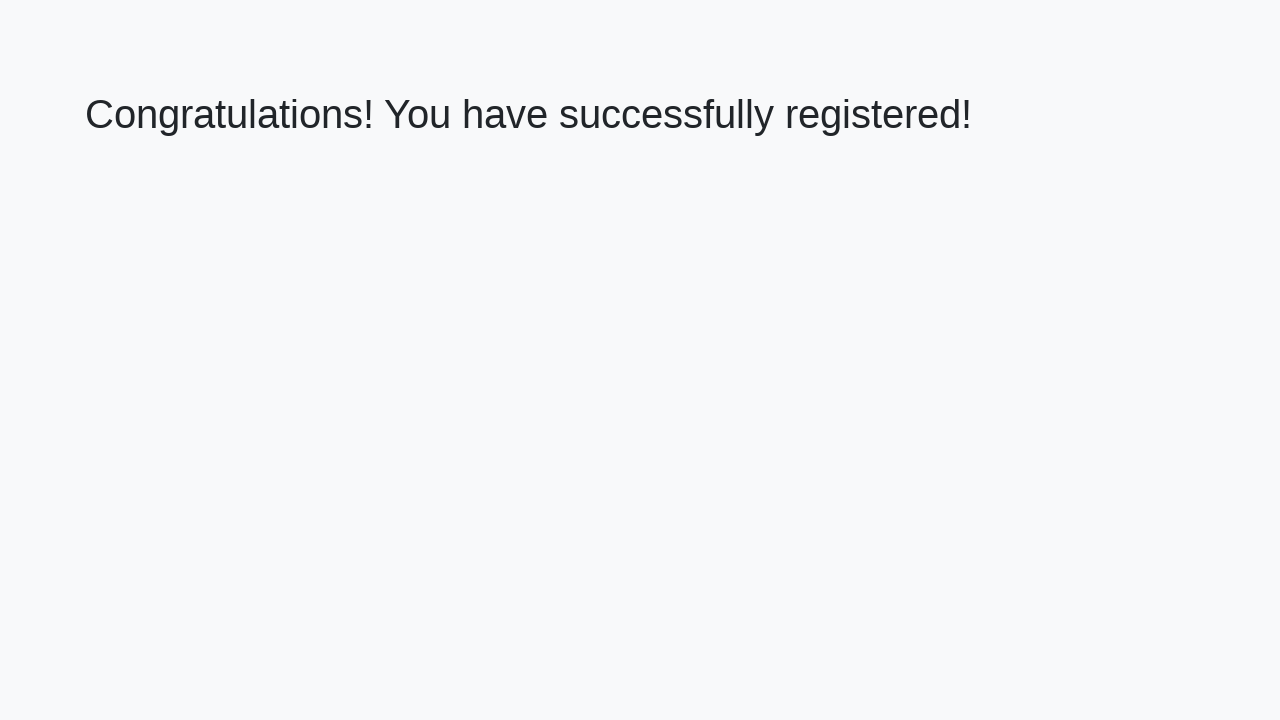